Tests entering the number of days worked per week and submitting to see the final calculation result

Starting URL: https://www.gov.uk/calculate-your-holiday-entitlement/y/irregular-hours-and-part-year/2000-01-01/days-worked-per-week/full-year

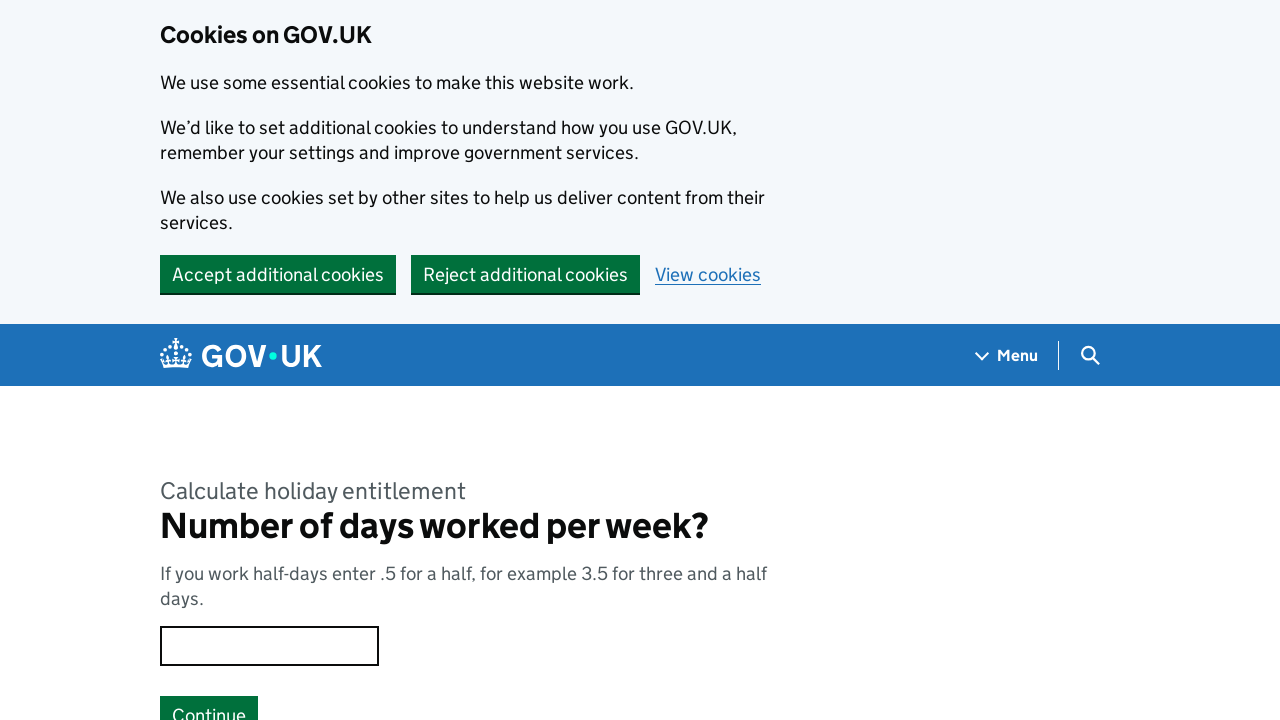

Filled number of days worked per week field with '7' on input#response
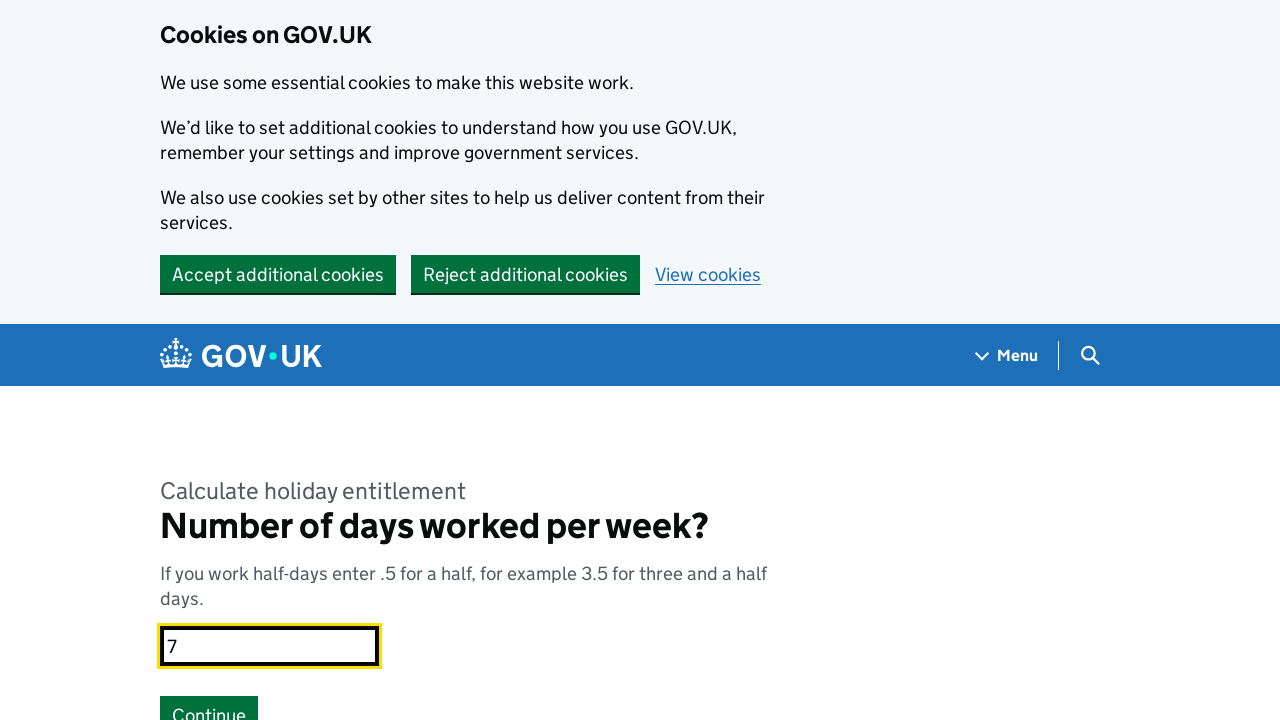

Clicked Continue button to submit days worked per week at (209, 701) on internal:text="Continue"i
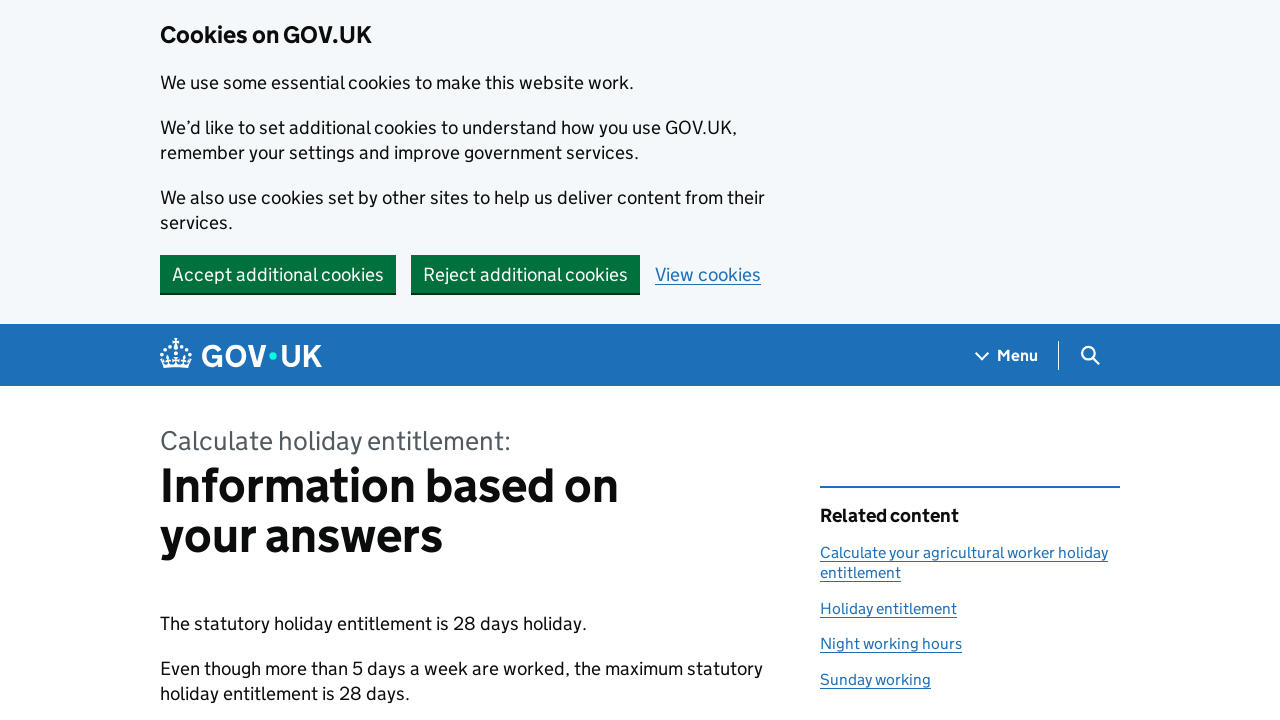

Navigation completed and final calculation result page loaded
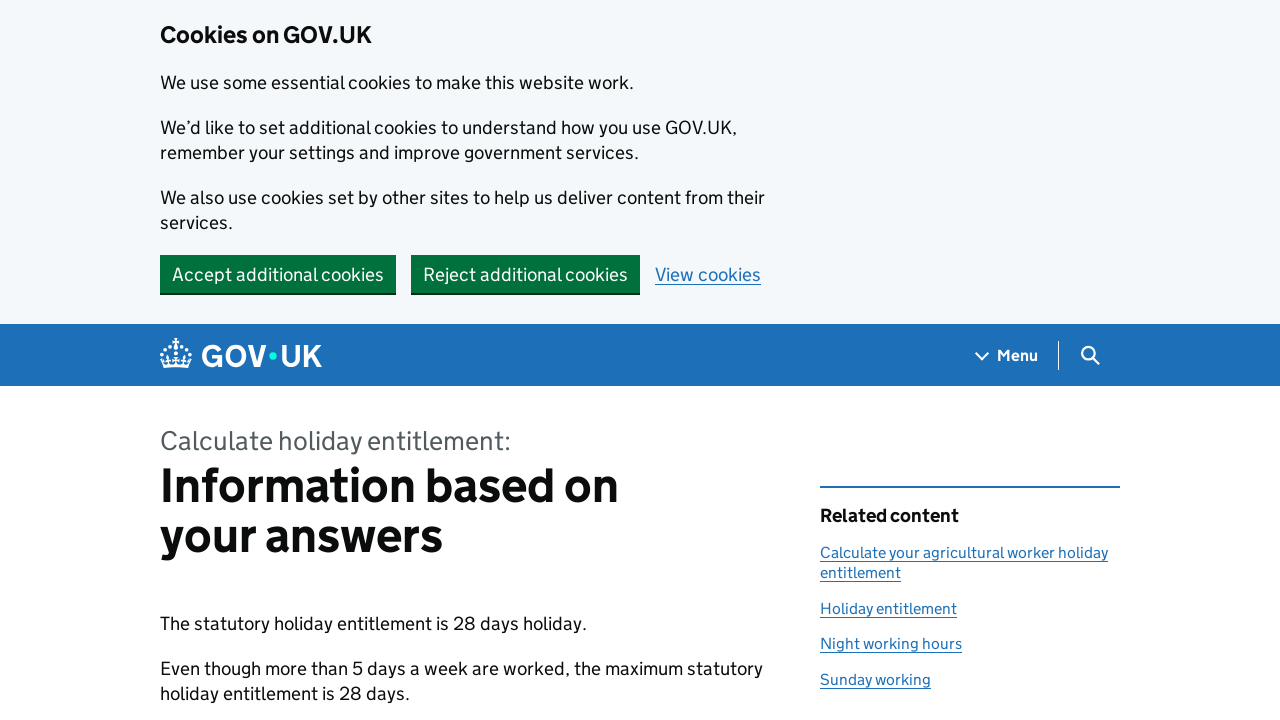

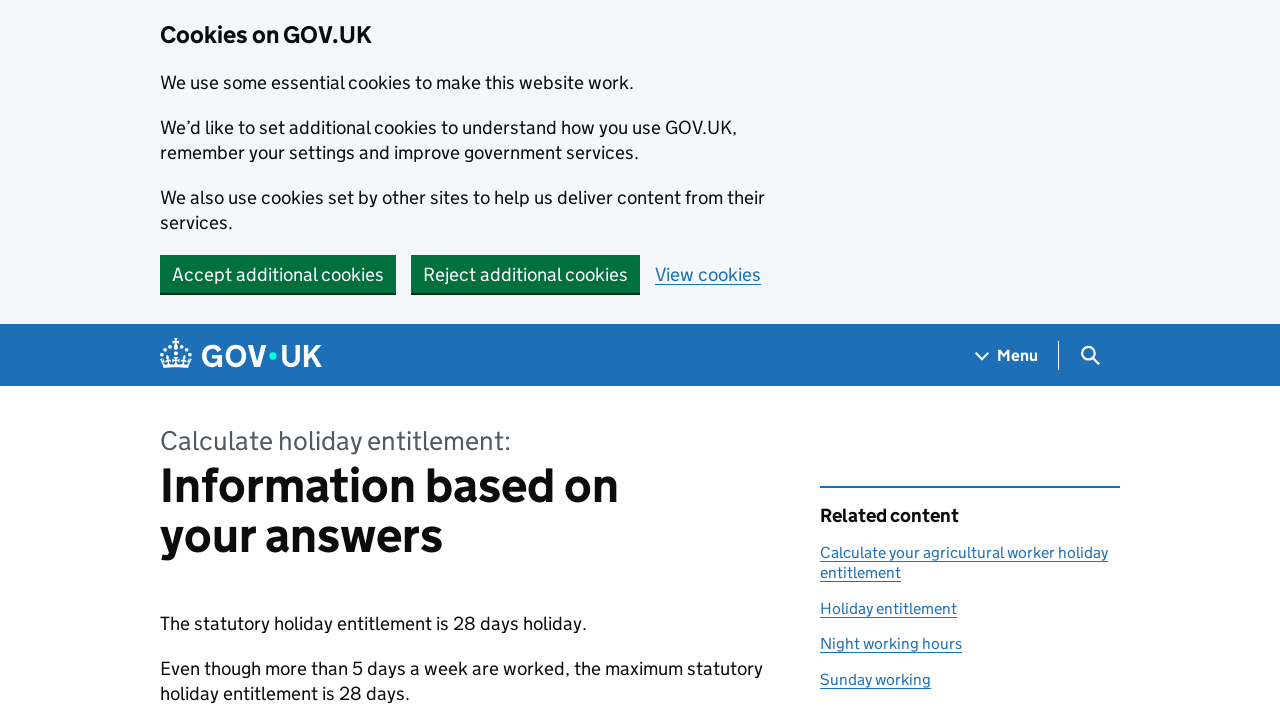